Tests a text box form by filling in name, email, current address, and permanent address fields, then submitting and verifying the output displays the entered name.

Starting URL: https://demoqa.com/text-box

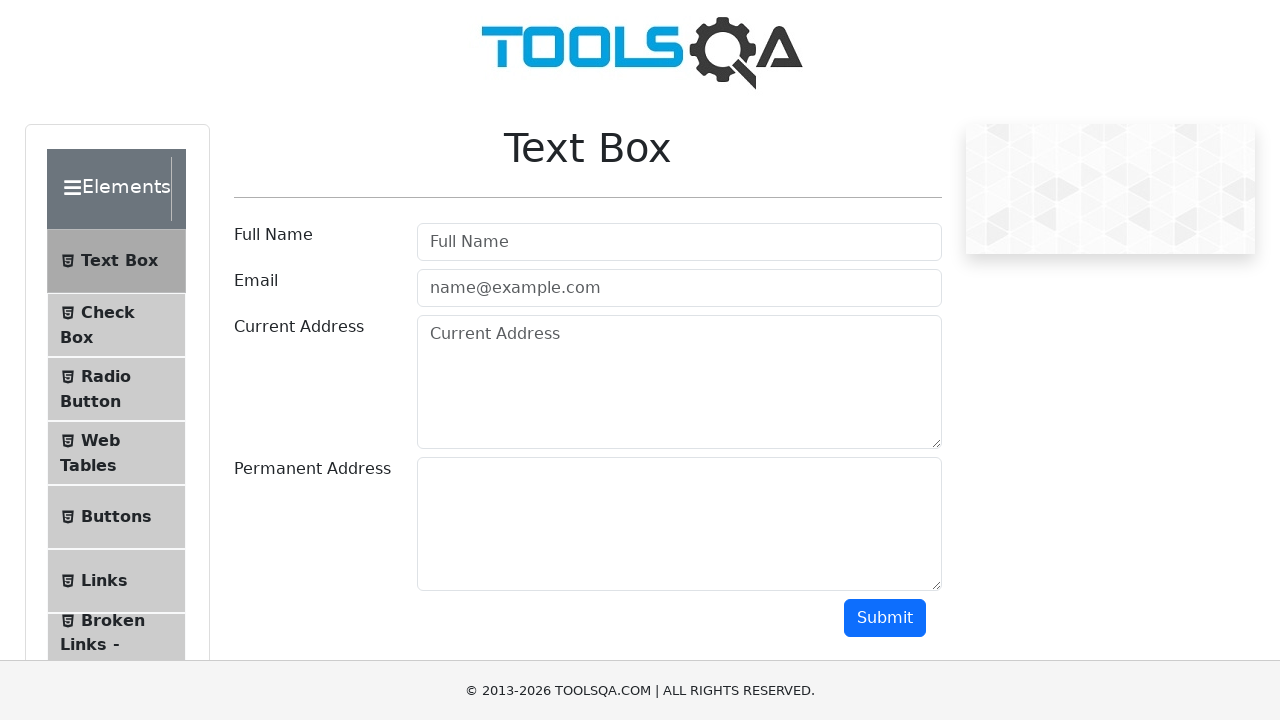

Filled name field with 'Najifa Alam Esha' on #userName
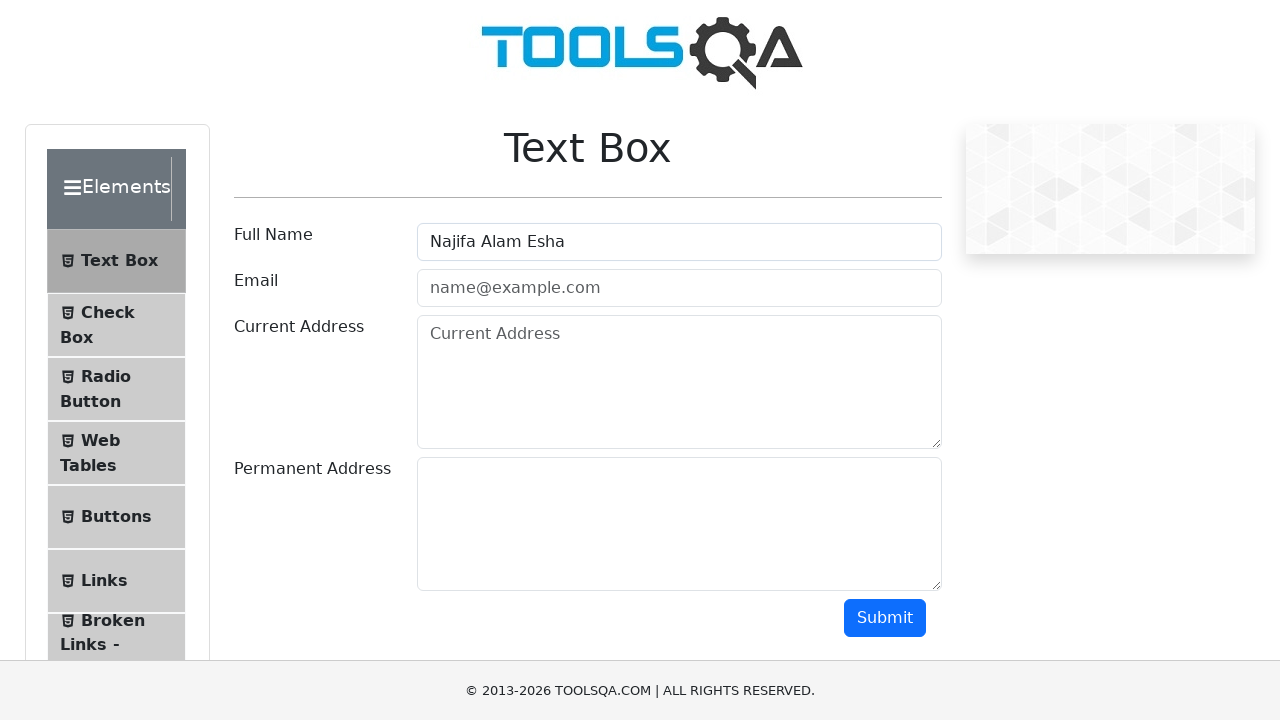

Filled email field with 'najifa@example.com' on #userEmail
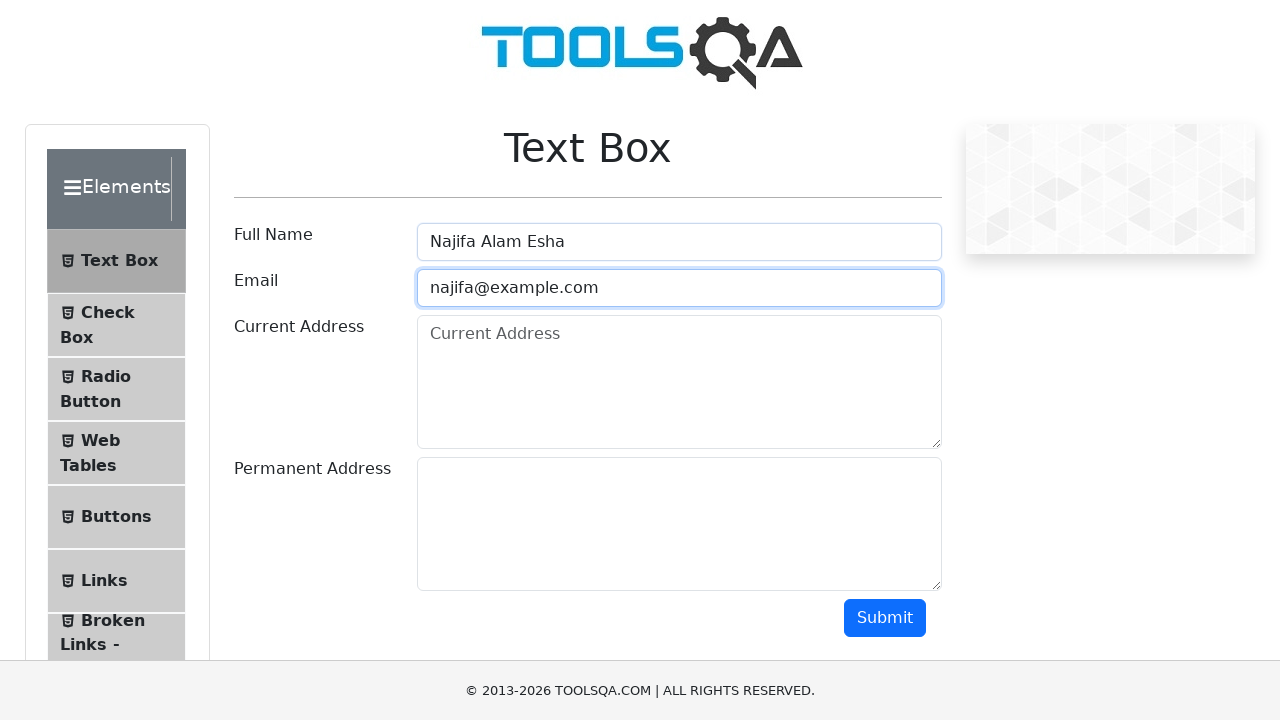

Filled current address field with 'Dhaka, Bangladesh' on #currentAddress
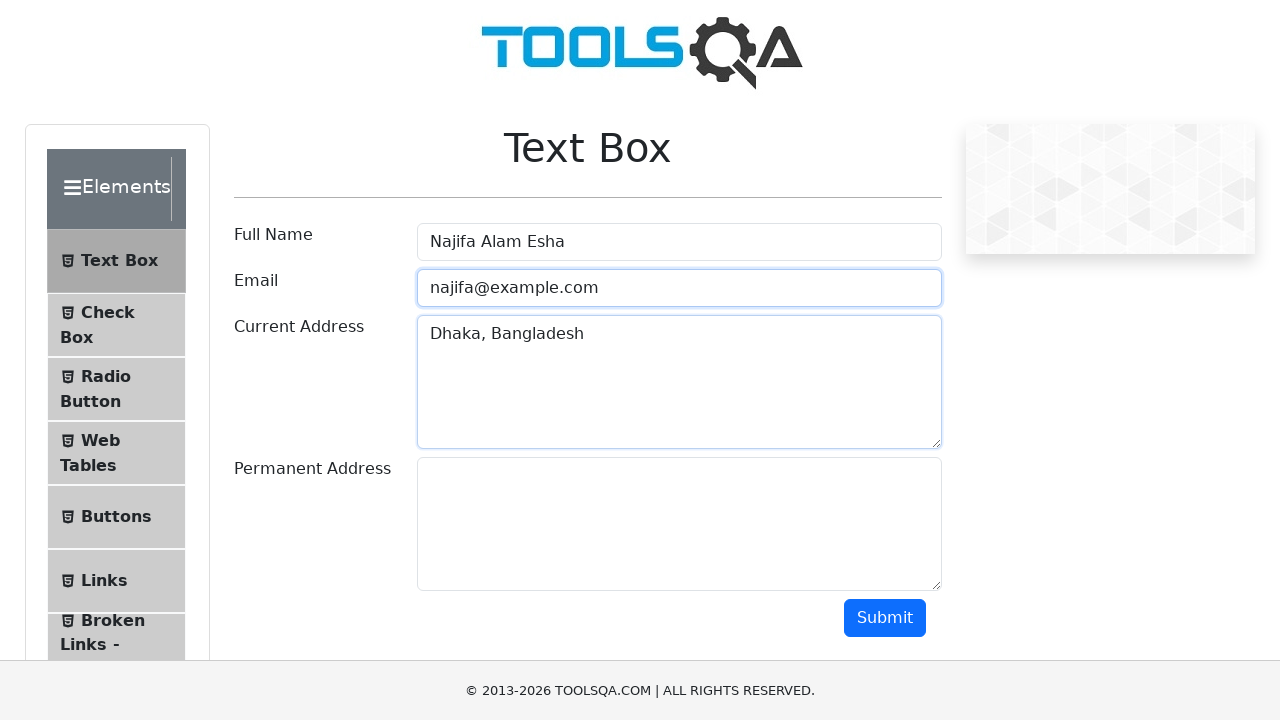

Filled permanent address field with 'Dhaka, Bangladesh' on #permanentAddress
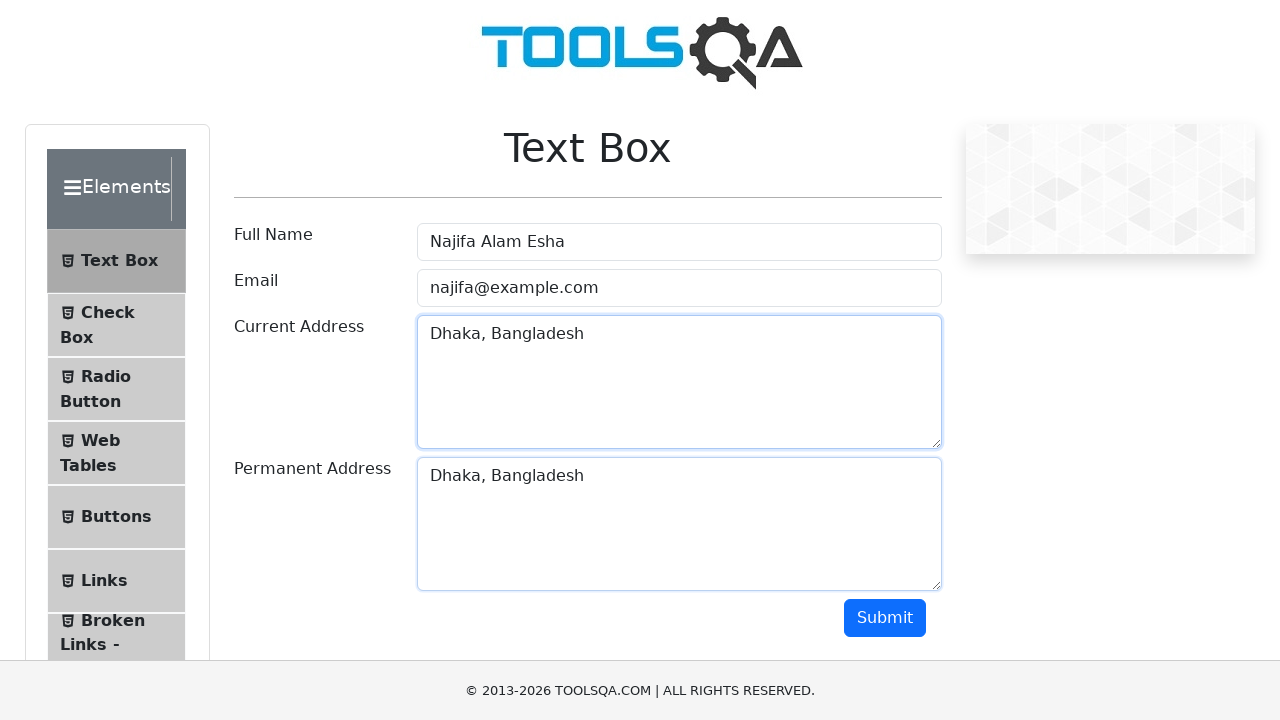

Clicked submit button to submit the form at (885, 618) on #submit
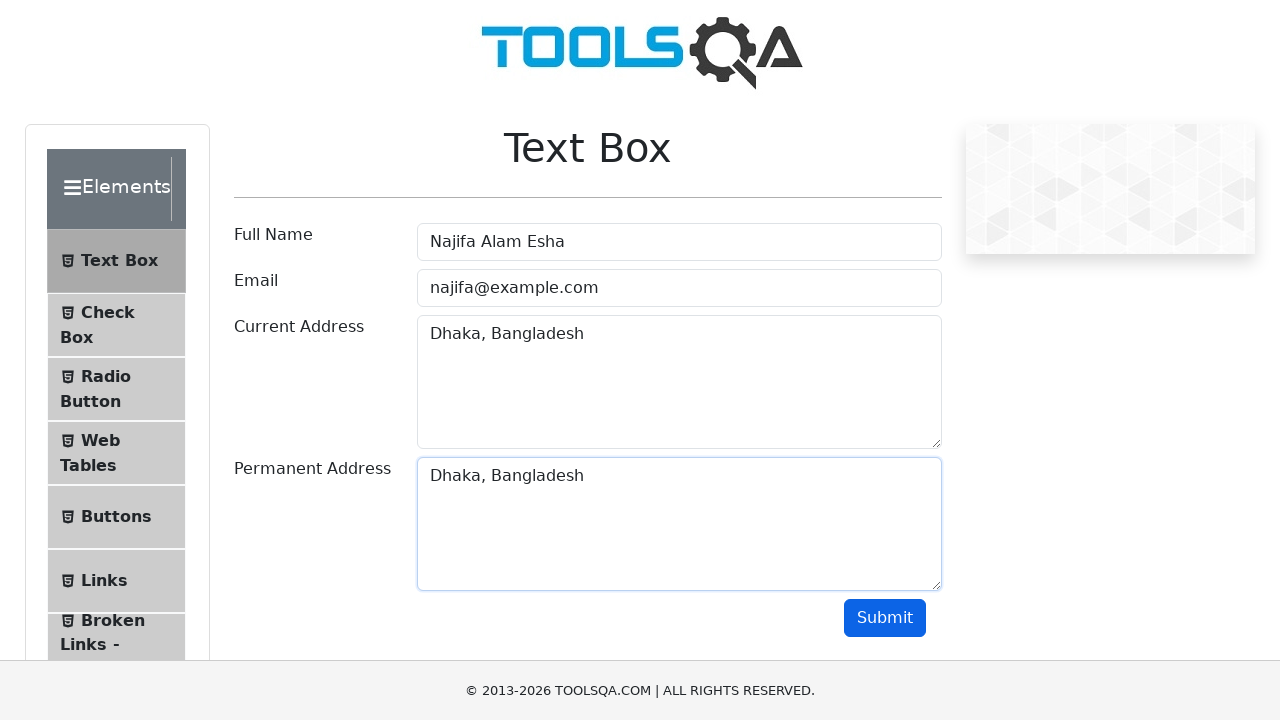

Output name field loaded after form submission
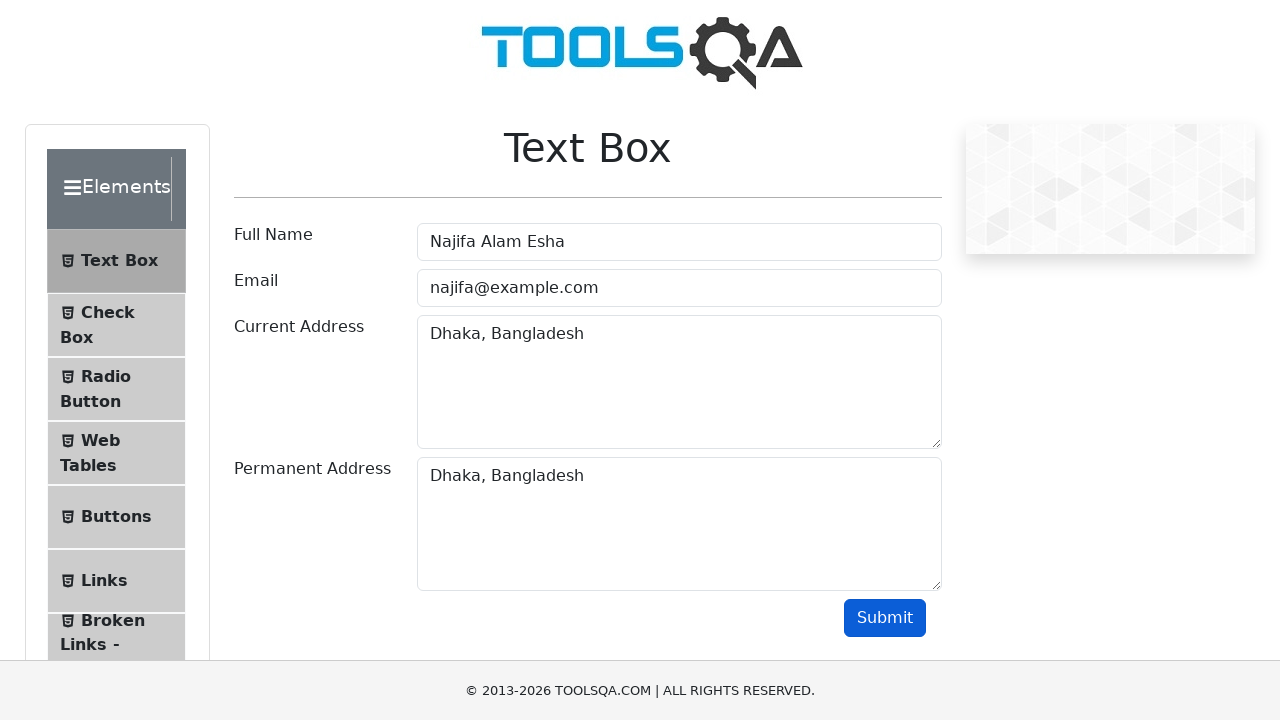

Located output name element
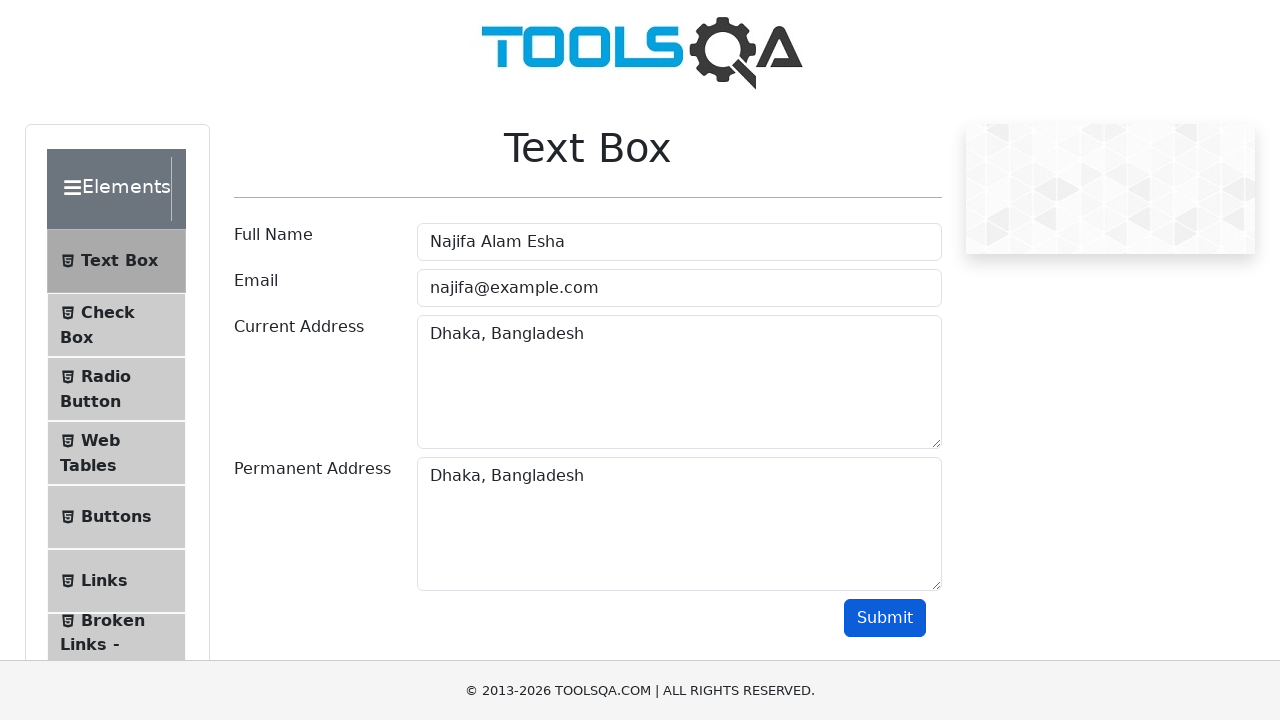

Verified output contains entered name 'Najifa Alam Esha'
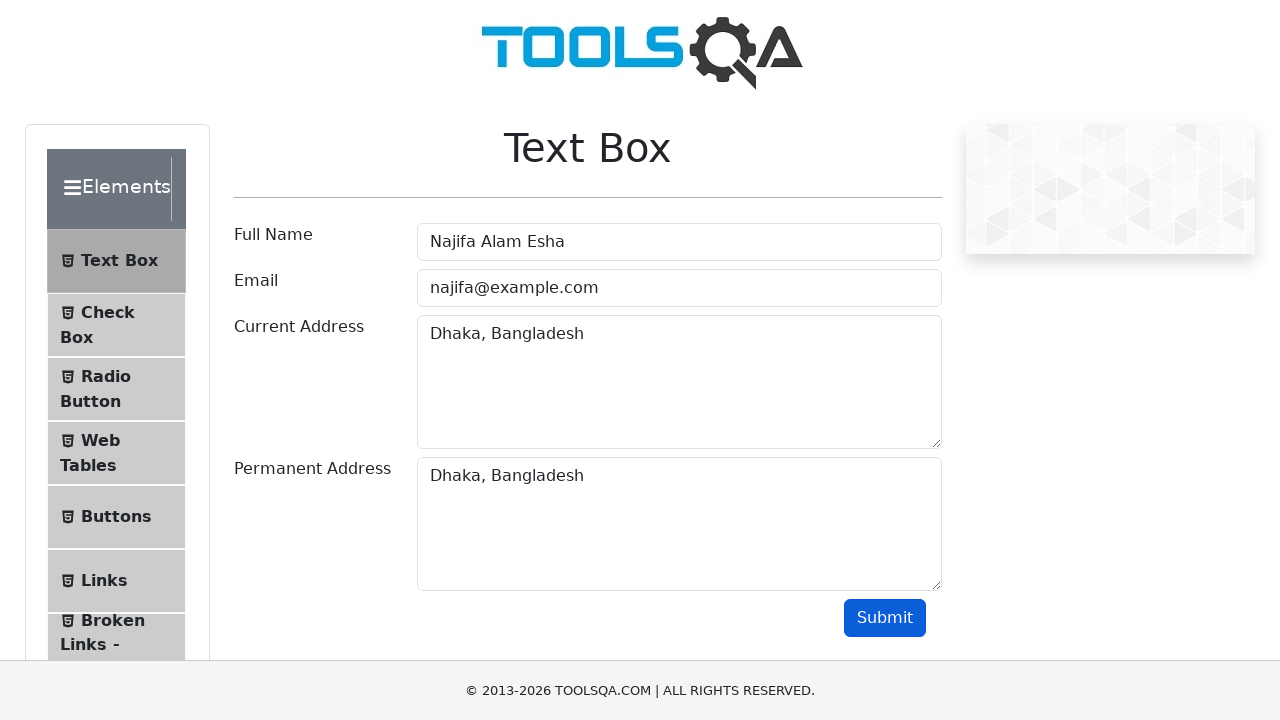

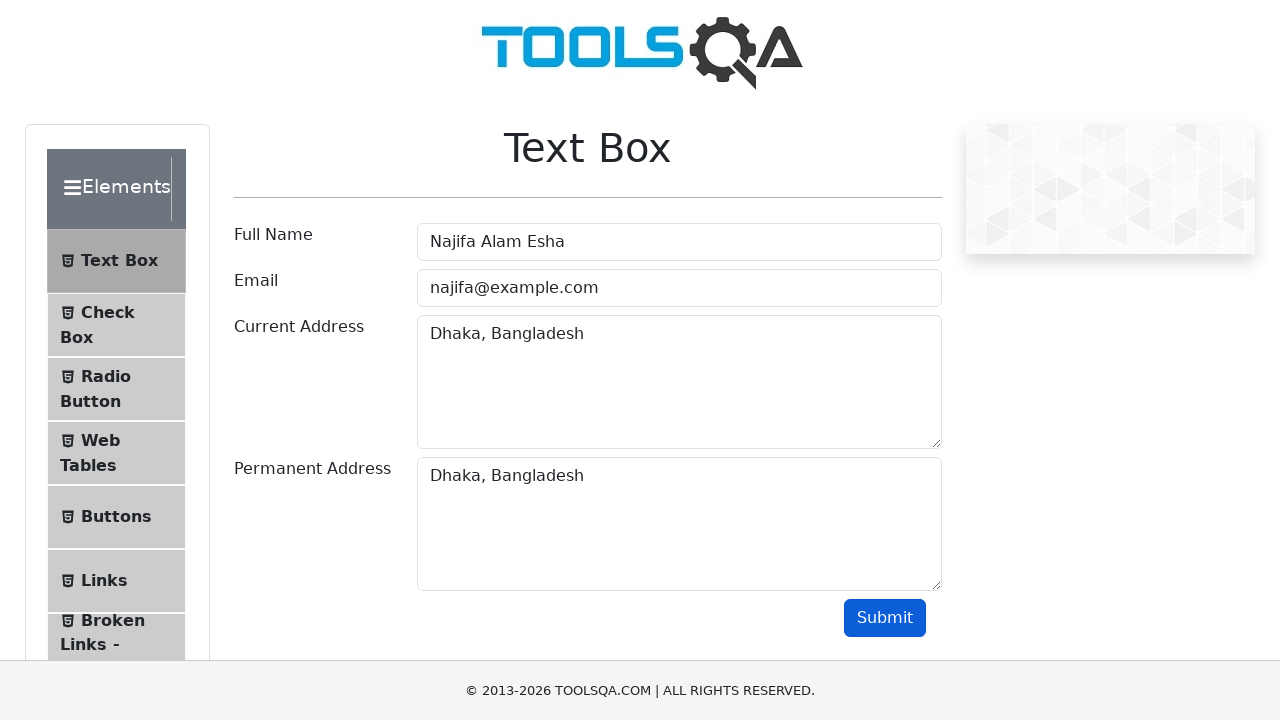